Tests JavaScript prompt alert handling by clicking the prompt button, entering text into the alert, and accepting it

Starting URL: https://the-internet.herokuapp.com/javascript_alerts

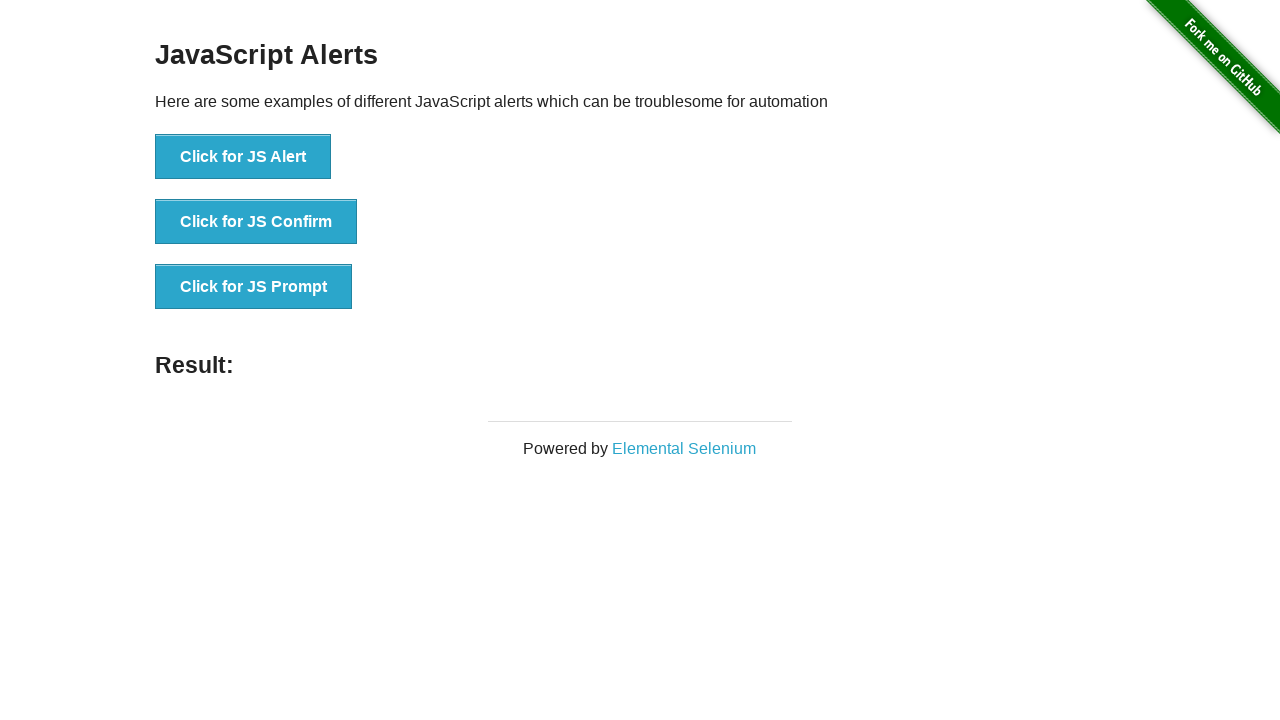

Clicked the JS Prompt button at (254, 287) on xpath=//button[text()='Click for JS Prompt']
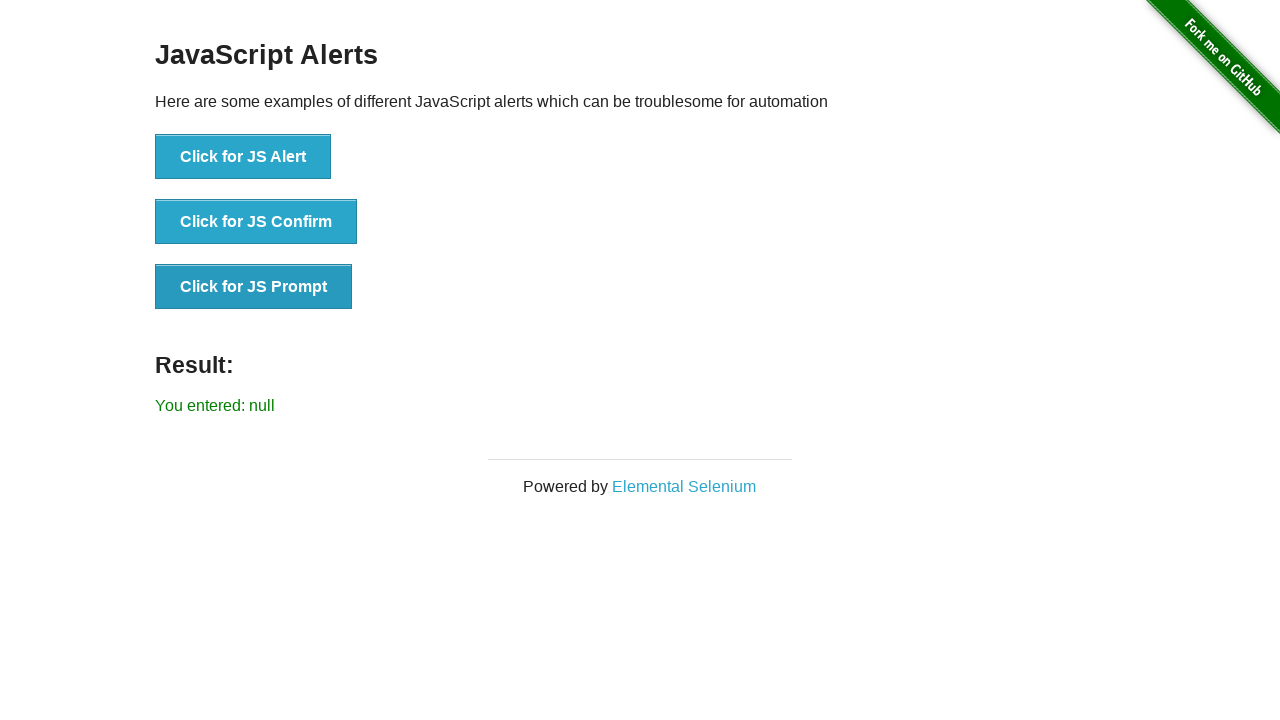

Set up dialog handler to accept prompt with text 'abc'
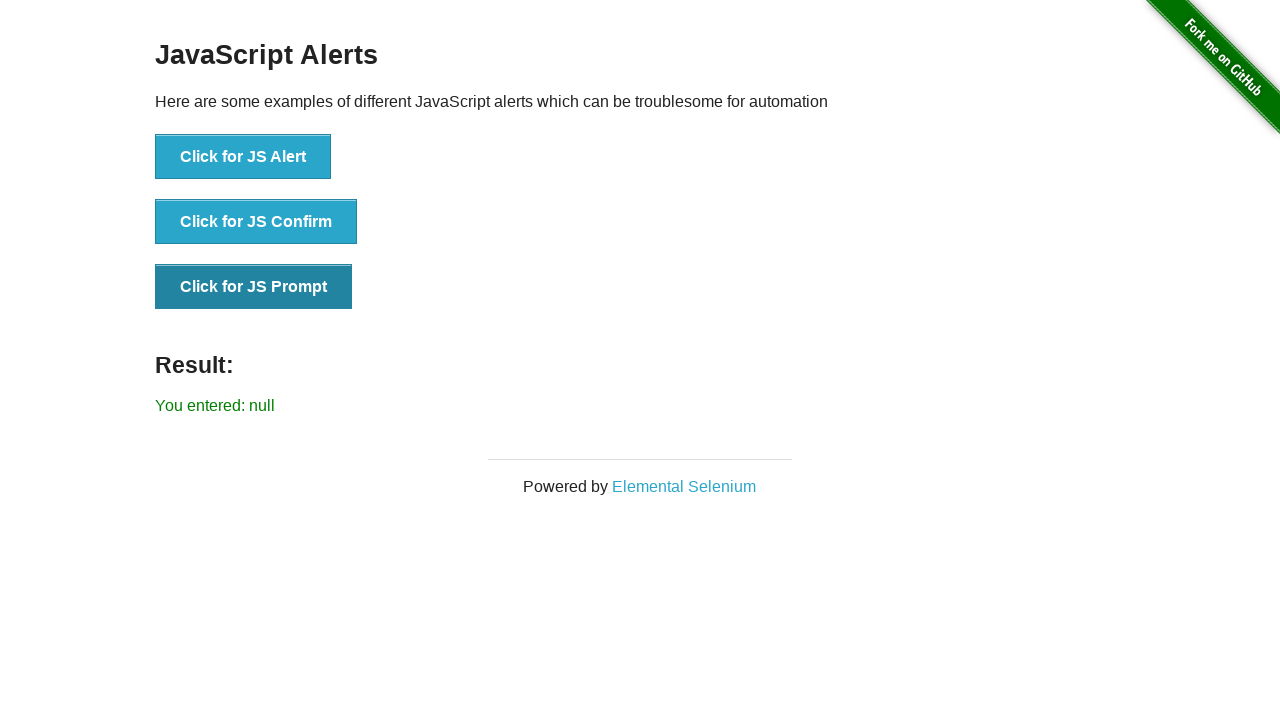

Clicked the JS Prompt button again to trigger dialog at (254, 287) on xpath=//button[text()='Click for JS Prompt']
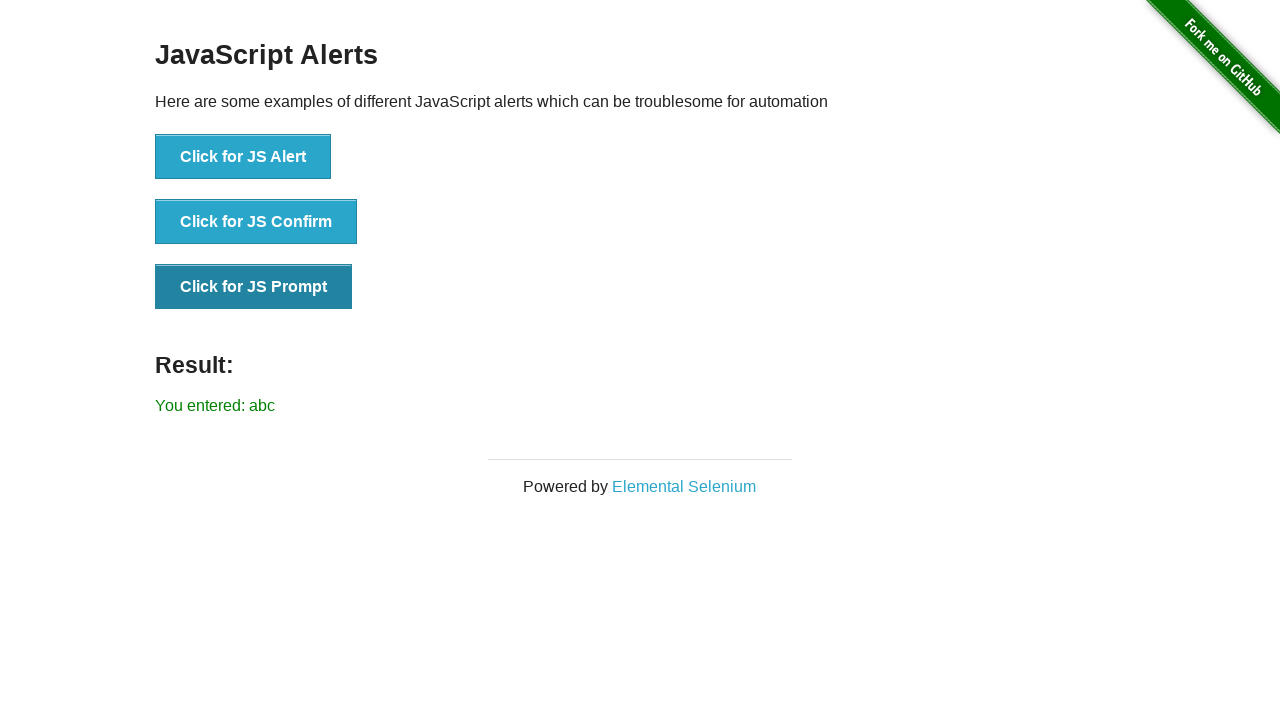

Result element loaded after accepting prompt
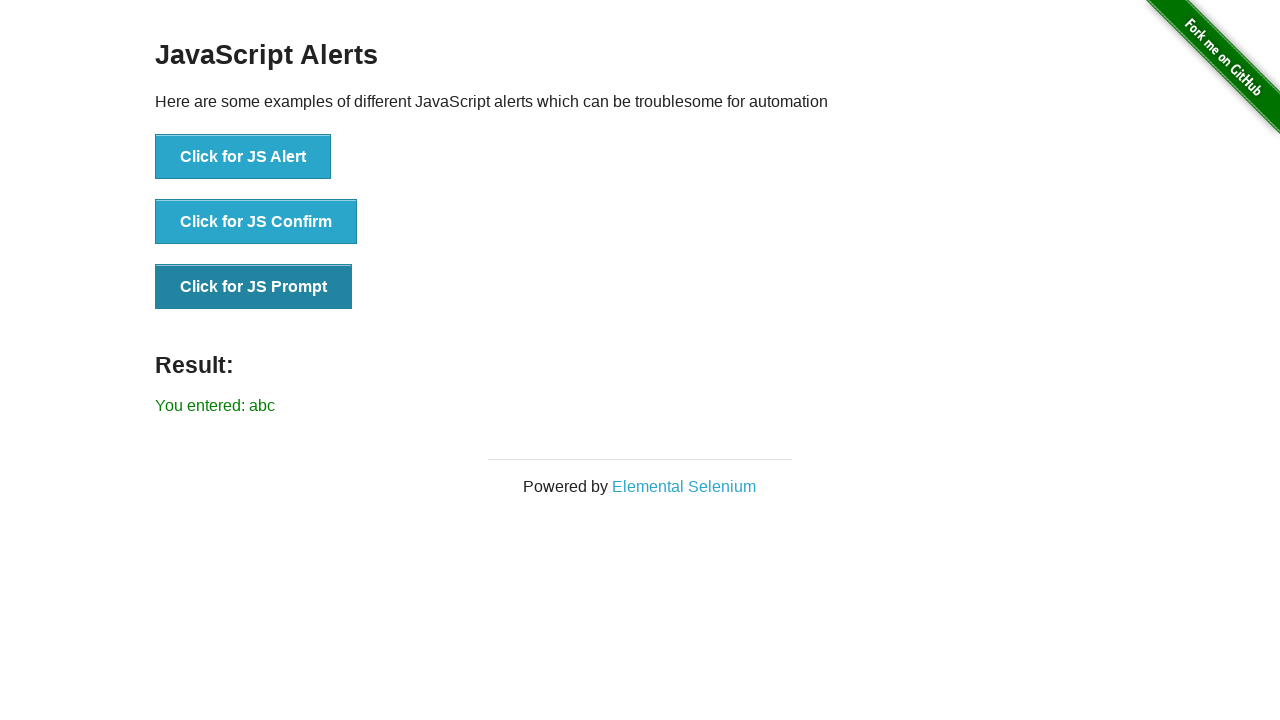

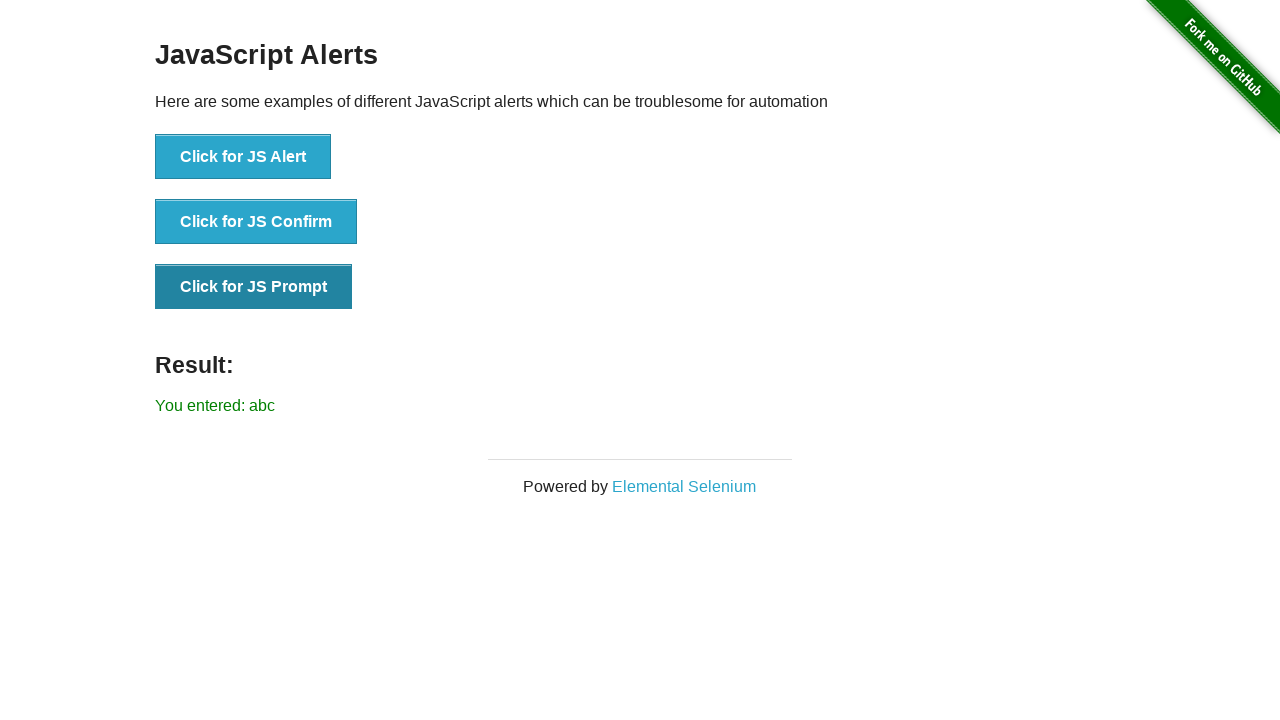